Tests working with multiple browser windows using a more resilient approach by storing the initial window handle, clicking a link to open a new window, then identifying and switching to the new window by comparing window handles.

Starting URL: https://the-internet.herokuapp.com/windows

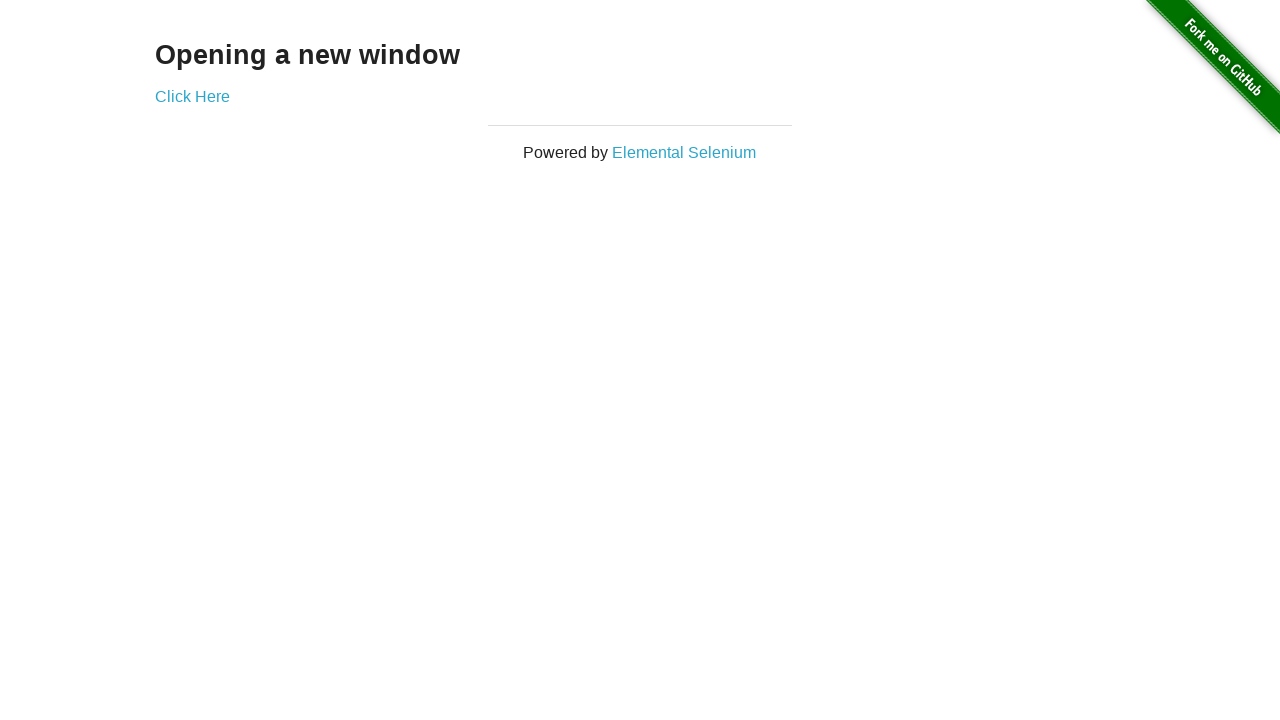

Stored reference to the original page
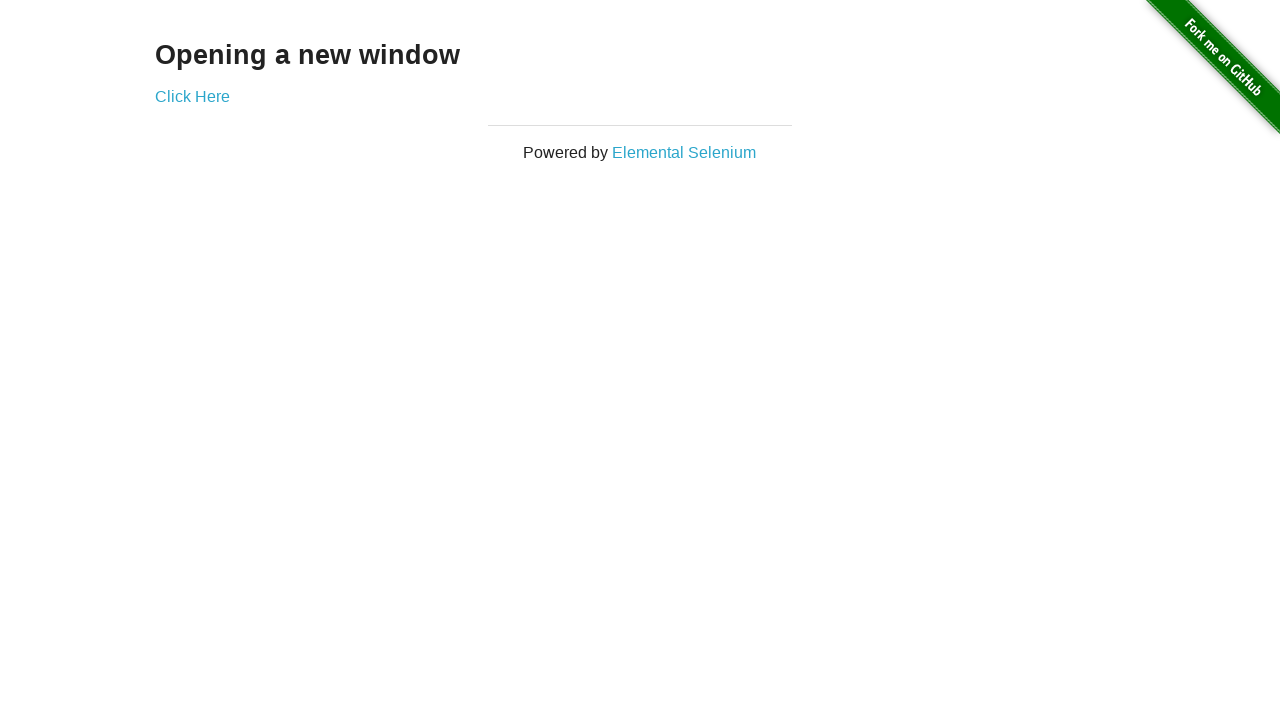

Clicked link to open new window at (192, 96) on .example a
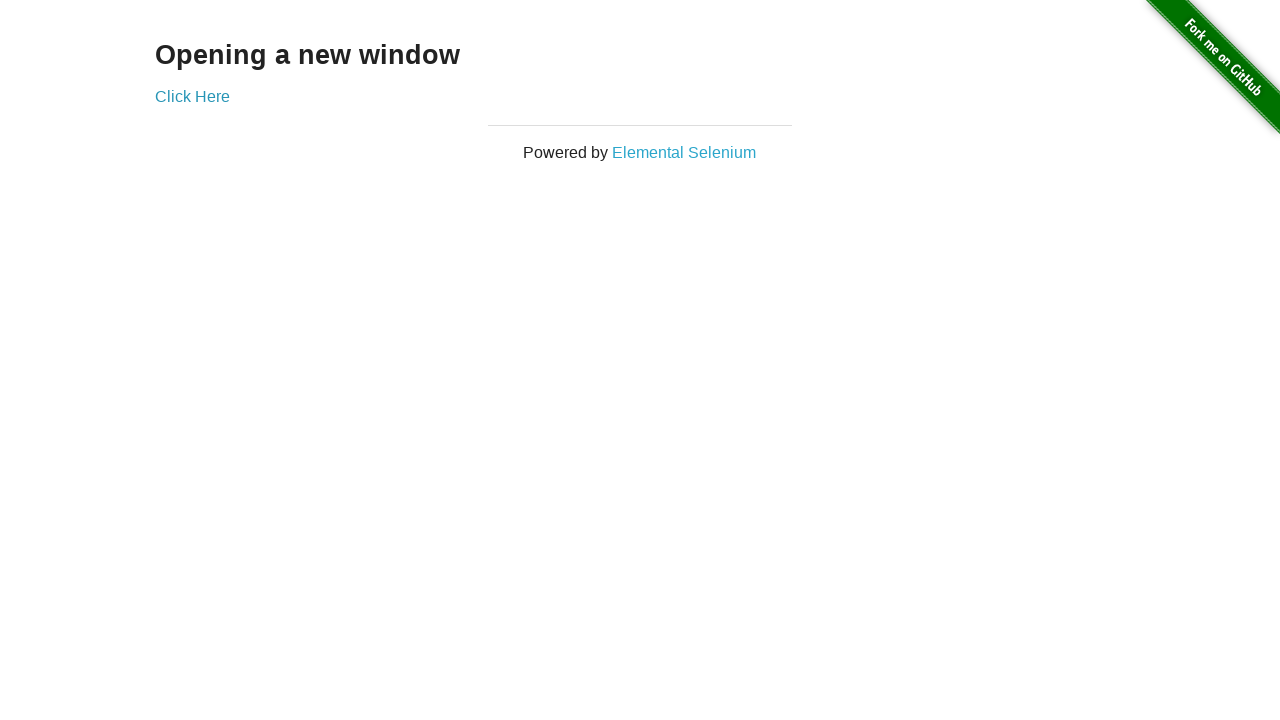

New window opened and captured
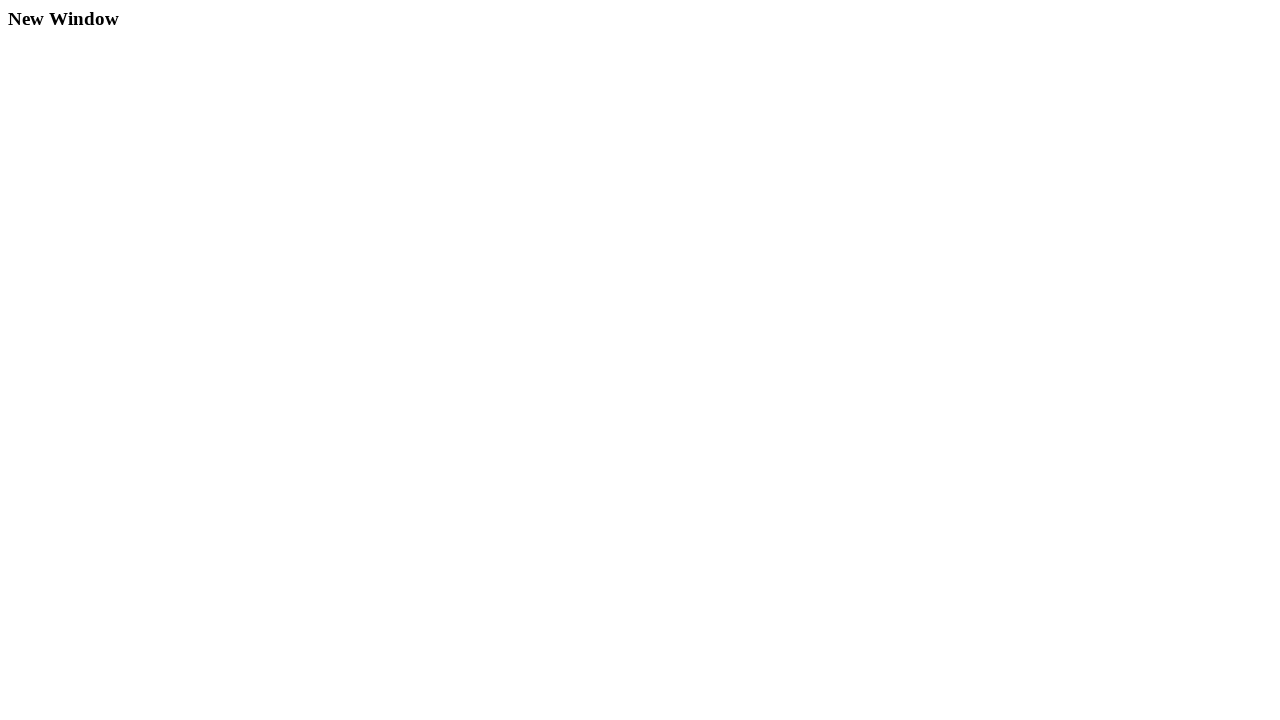

New page fully loaded
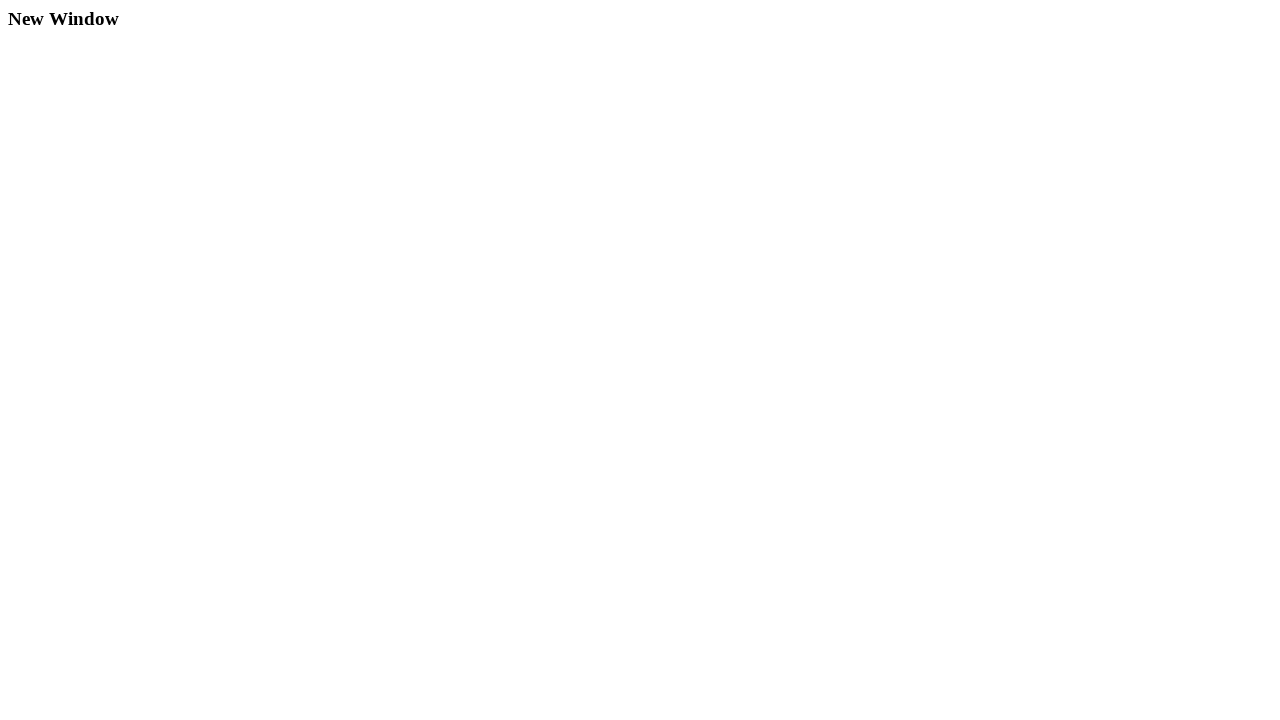

Verified original page title is 'The Internet'
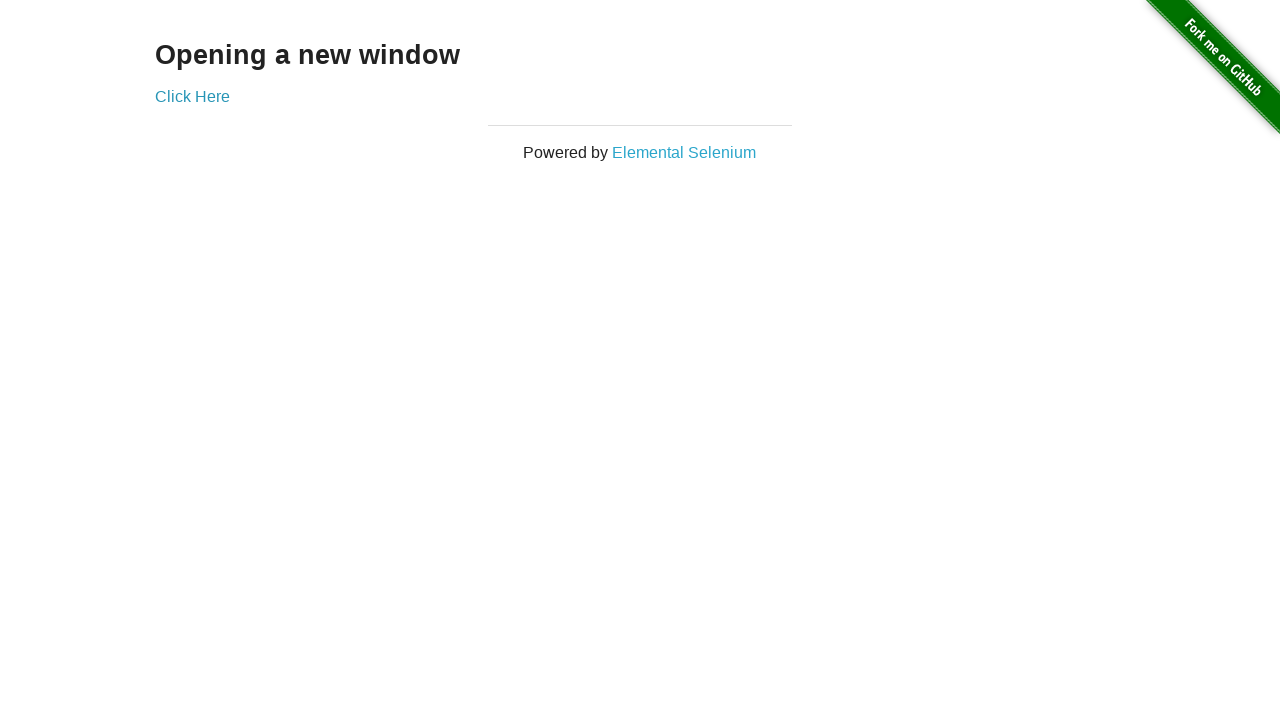

Verified new window title is 'New Window'
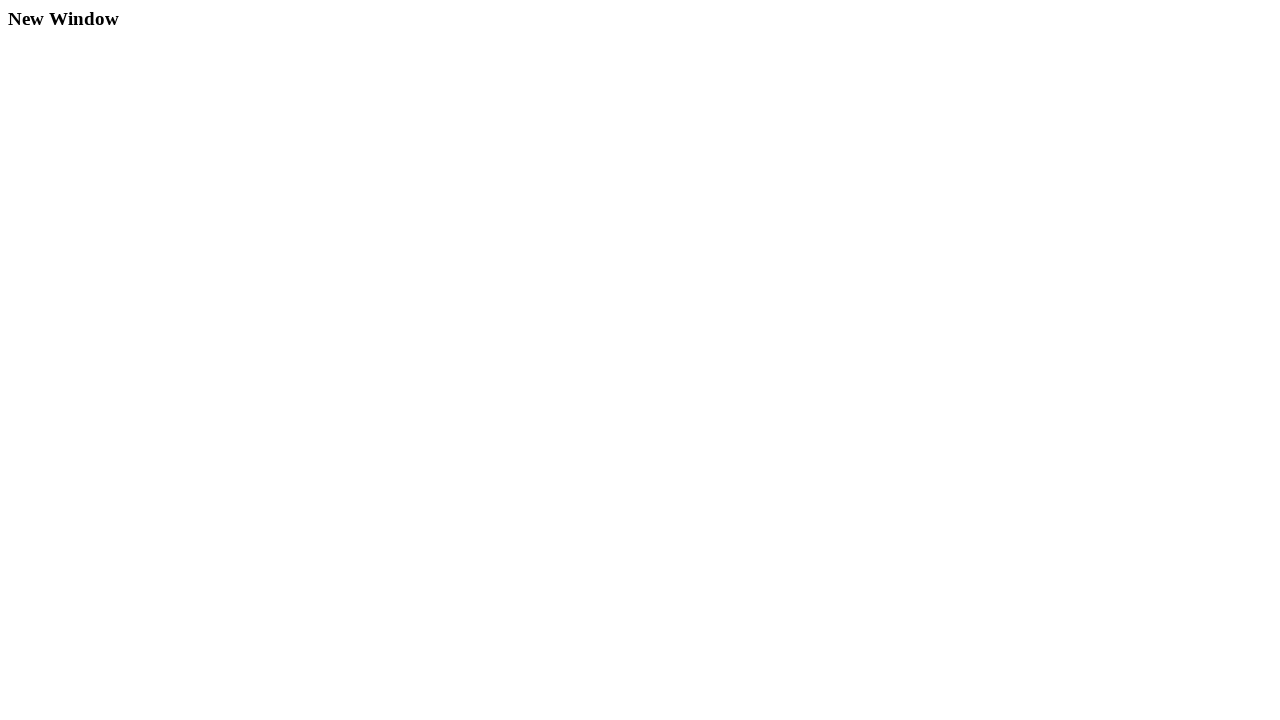

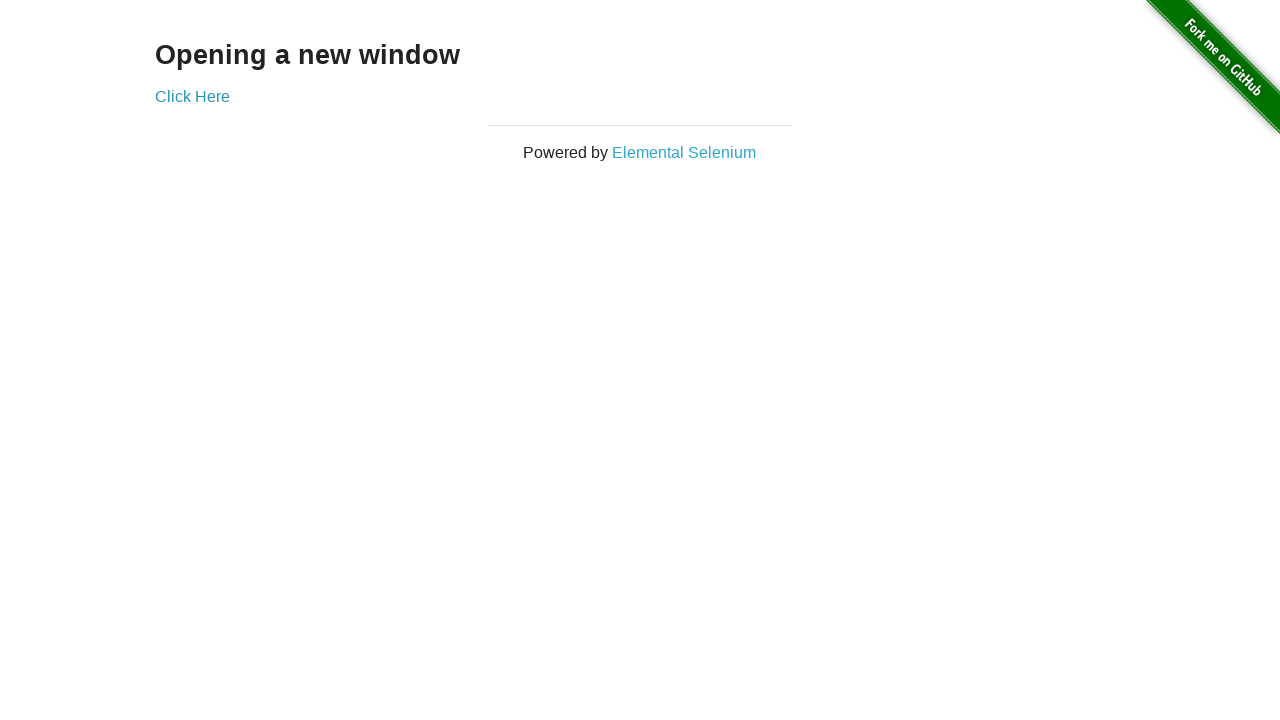